Tests checkbox functionality by navigating to the Checkboxes page and checking a checkbox element

Starting URL: https://the-internet.herokuapp.com/

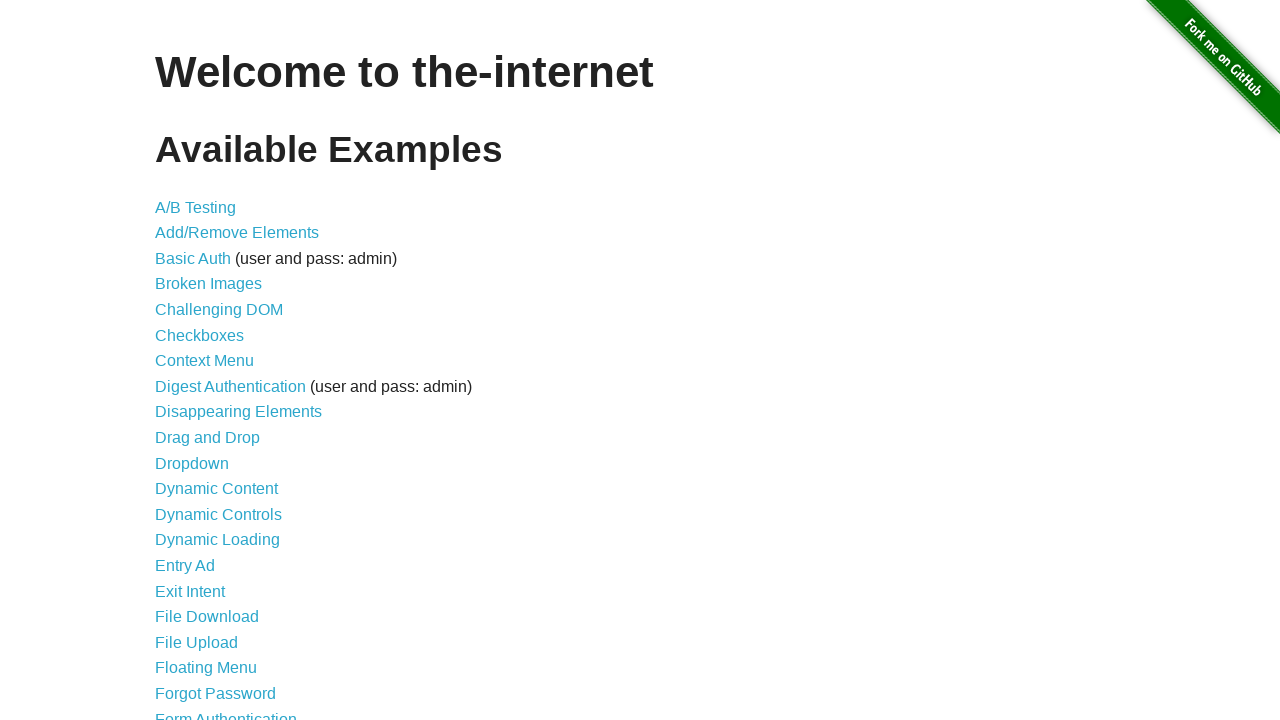

Verified welcome page loaded with correct heading
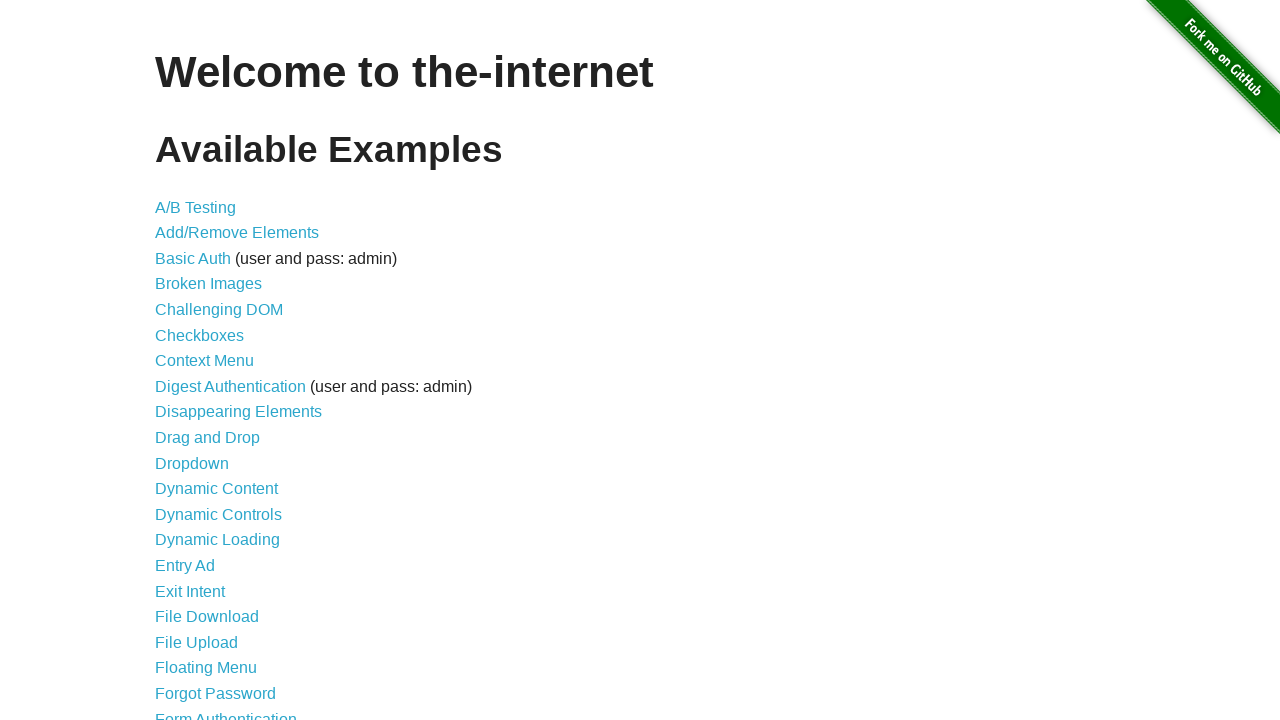

Clicked on Checkboxes link at (200, 335) on text=Checkboxes
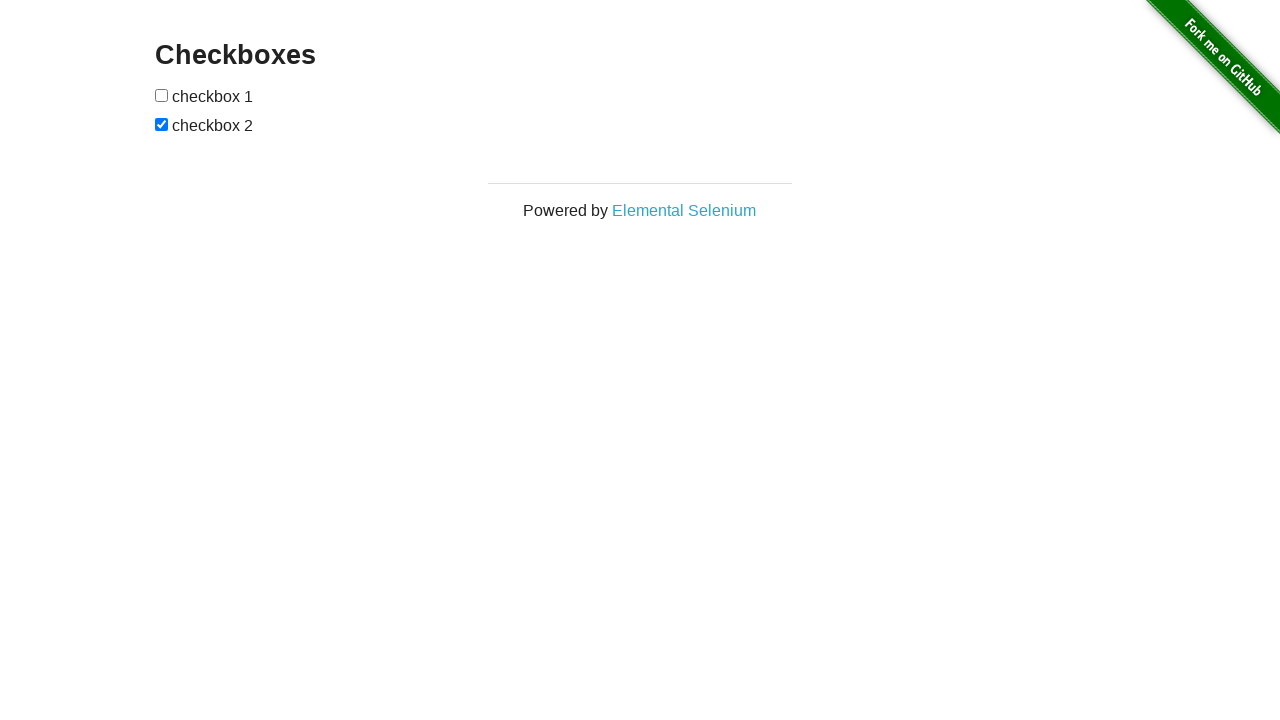

Verified navigation to Checkboxes page
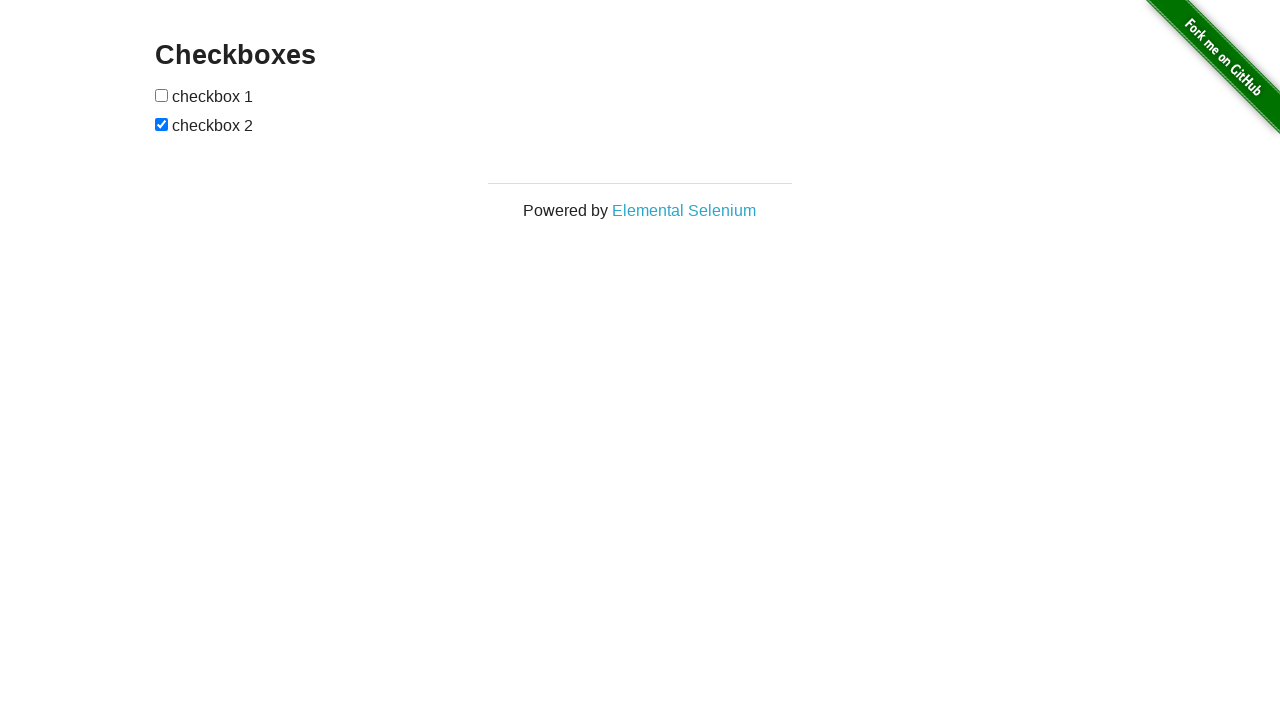

Checked the first checkbox element at (162, 95) on input[type=checkbox]
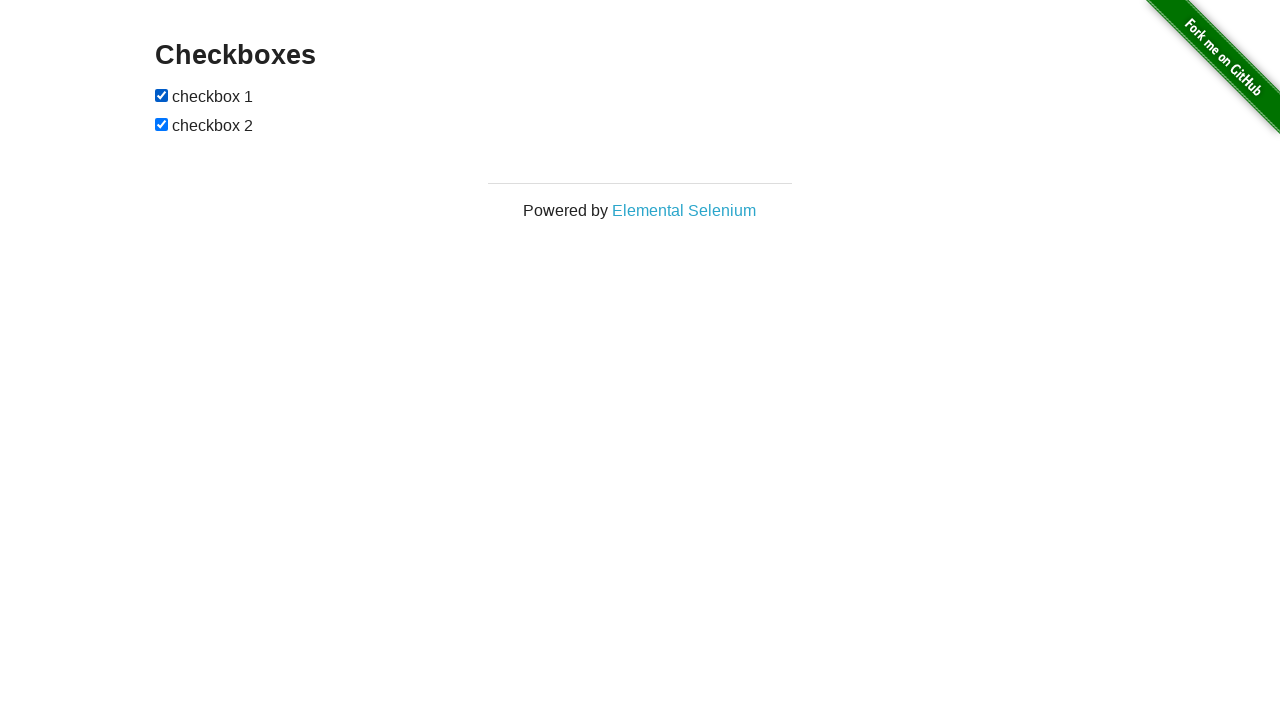

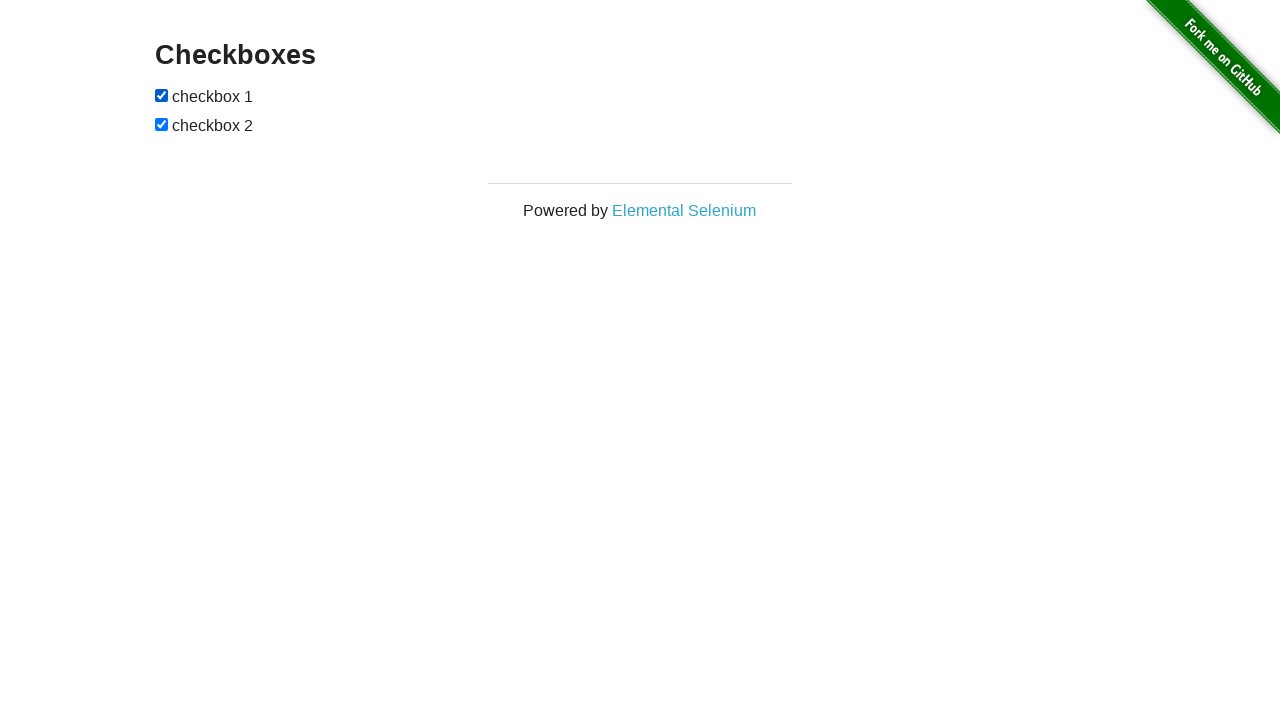